Tests filtering to display only active items using the Active link

Starting URL: https://demo.playwright.dev/todomvc

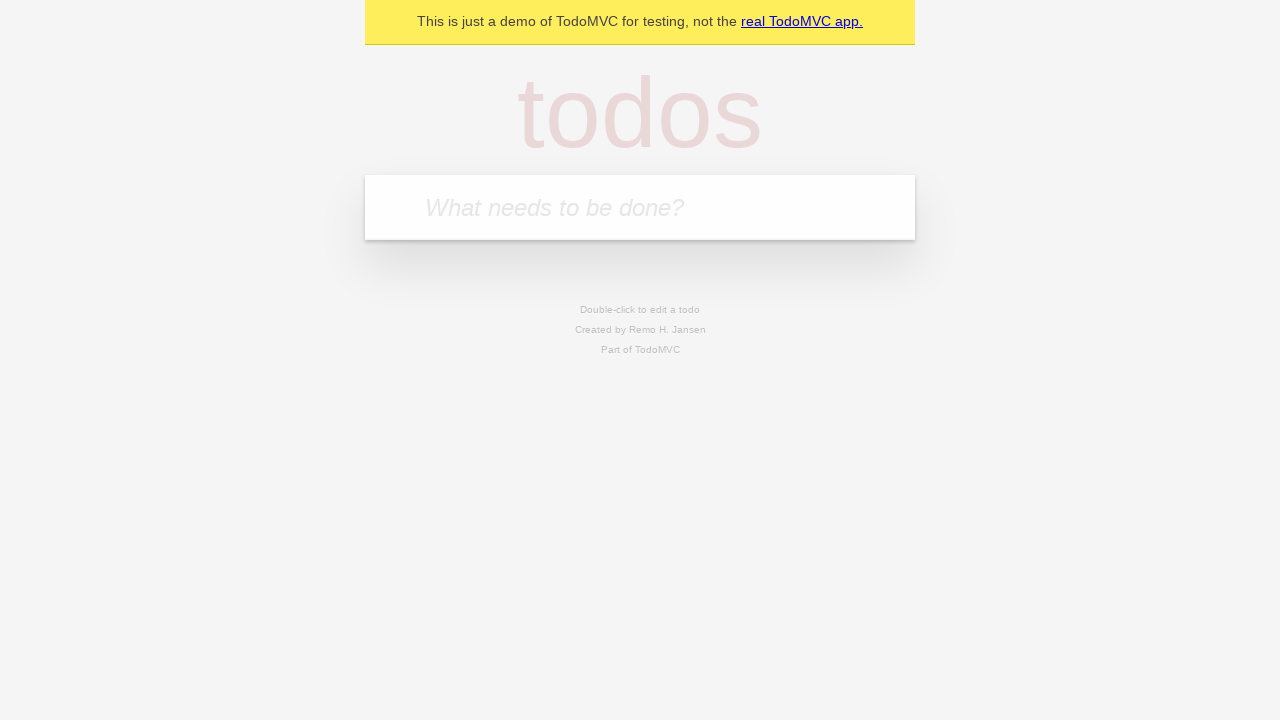

Filled todo input with 'buy some cheese' on internal:attr=[placeholder="What needs to be done?"i]
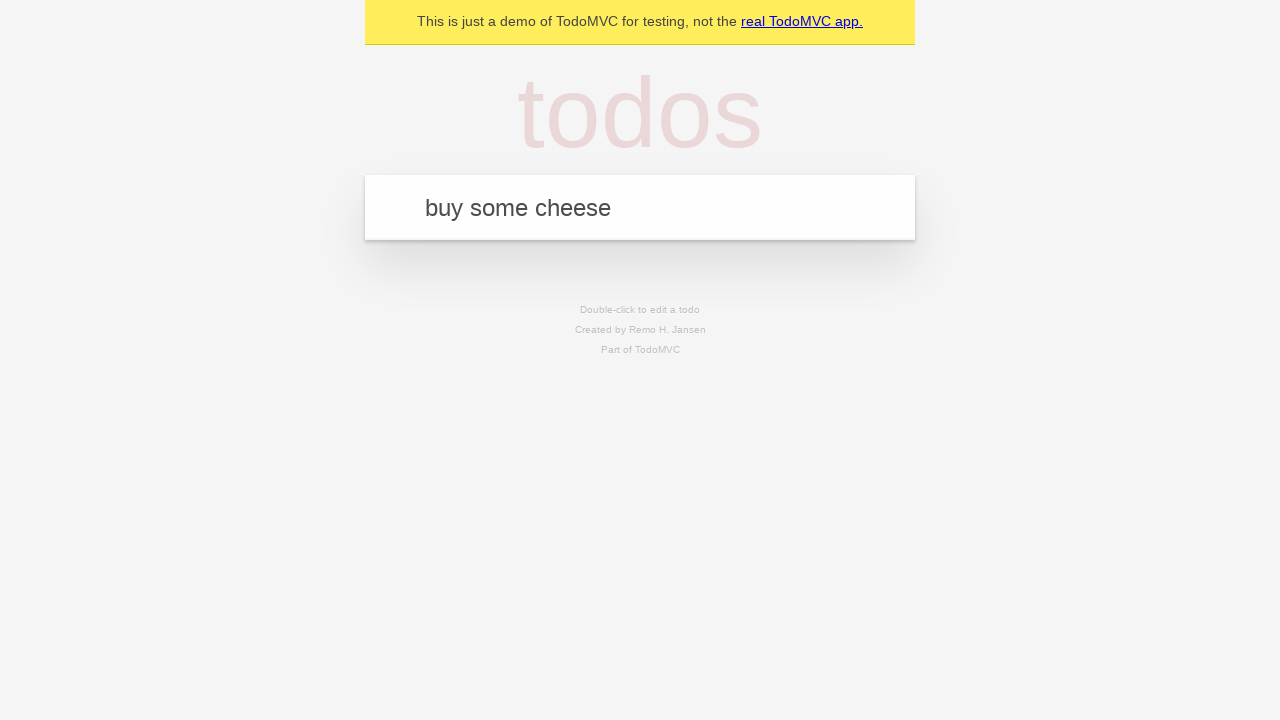

Pressed Enter to create todo 'buy some cheese' on internal:attr=[placeholder="What needs to be done?"i]
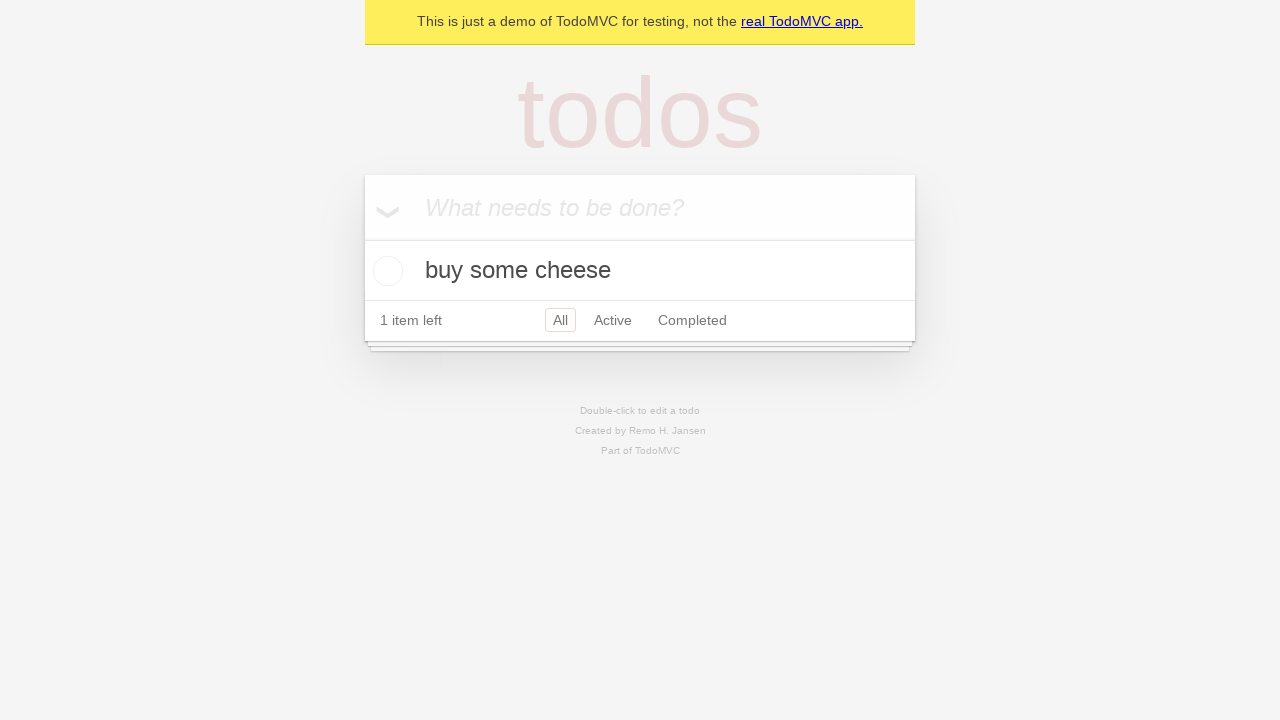

Filled todo input with 'feed the cat' on internal:attr=[placeholder="What needs to be done?"i]
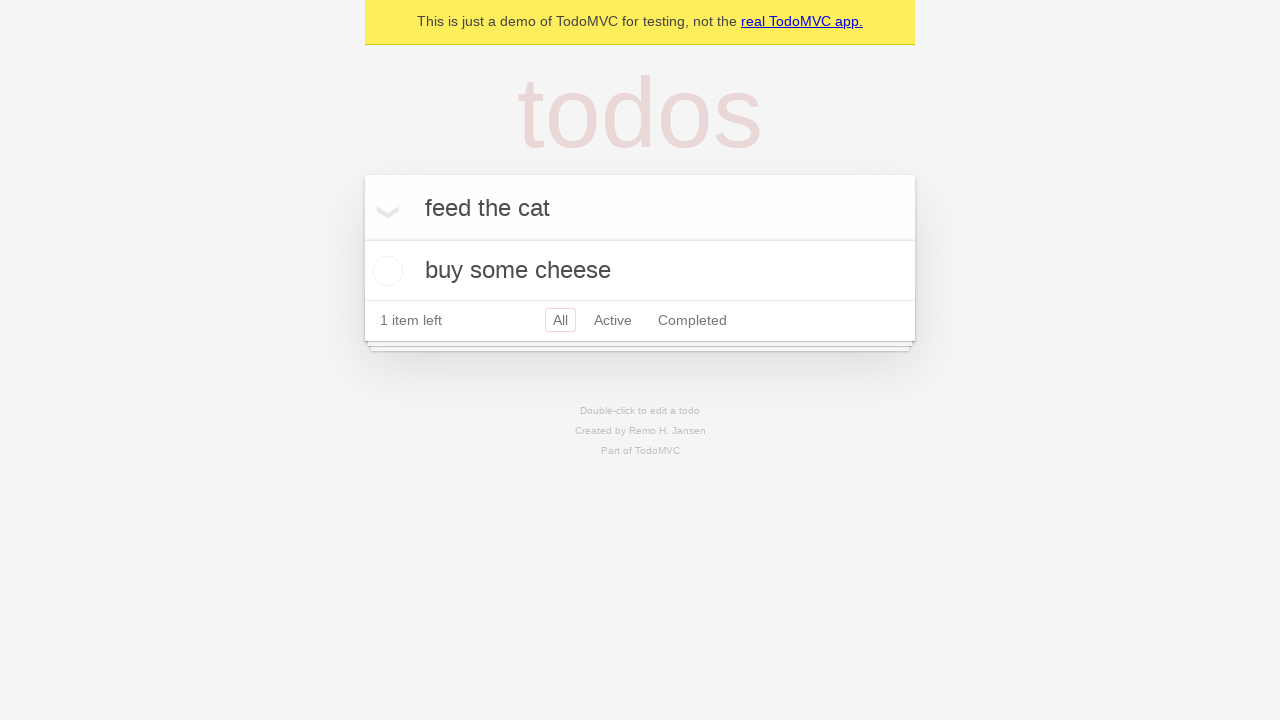

Pressed Enter to create todo 'feed the cat' on internal:attr=[placeholder="What needs to be done?"i]
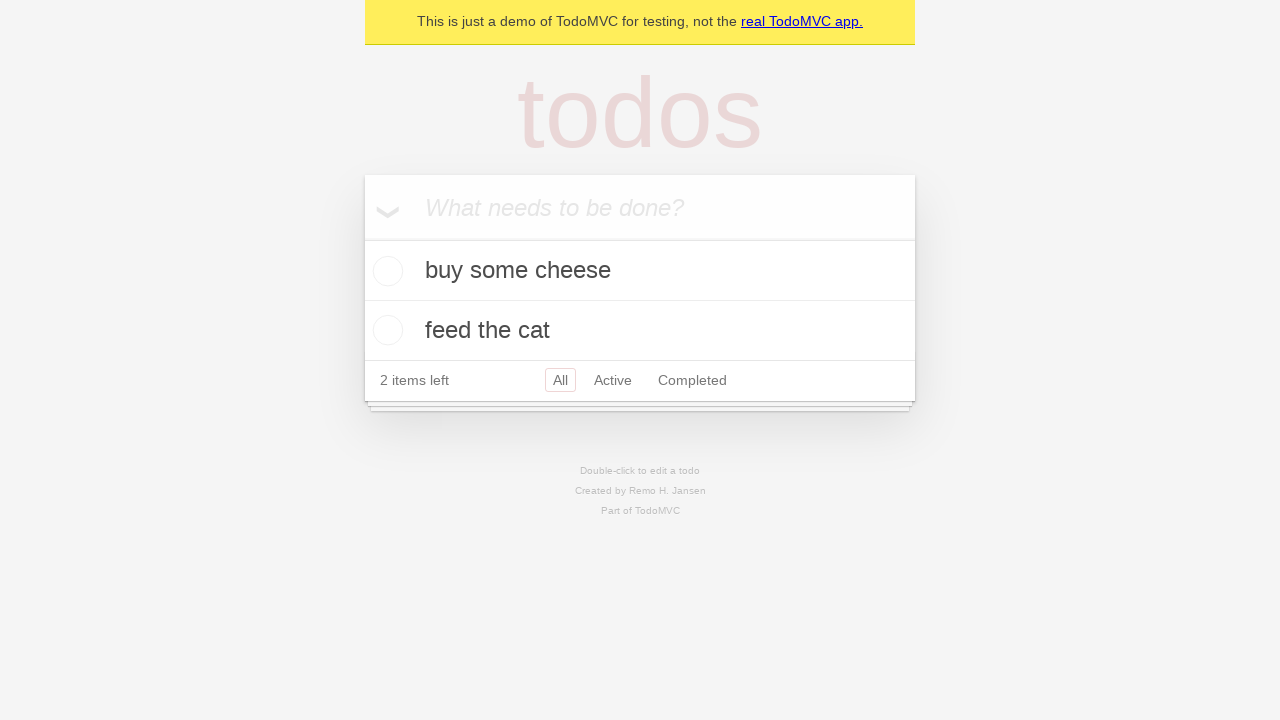

Filled todo input with 'book a doctors appointment' on internal:attr=[placeholder="What needs to be done?"i]
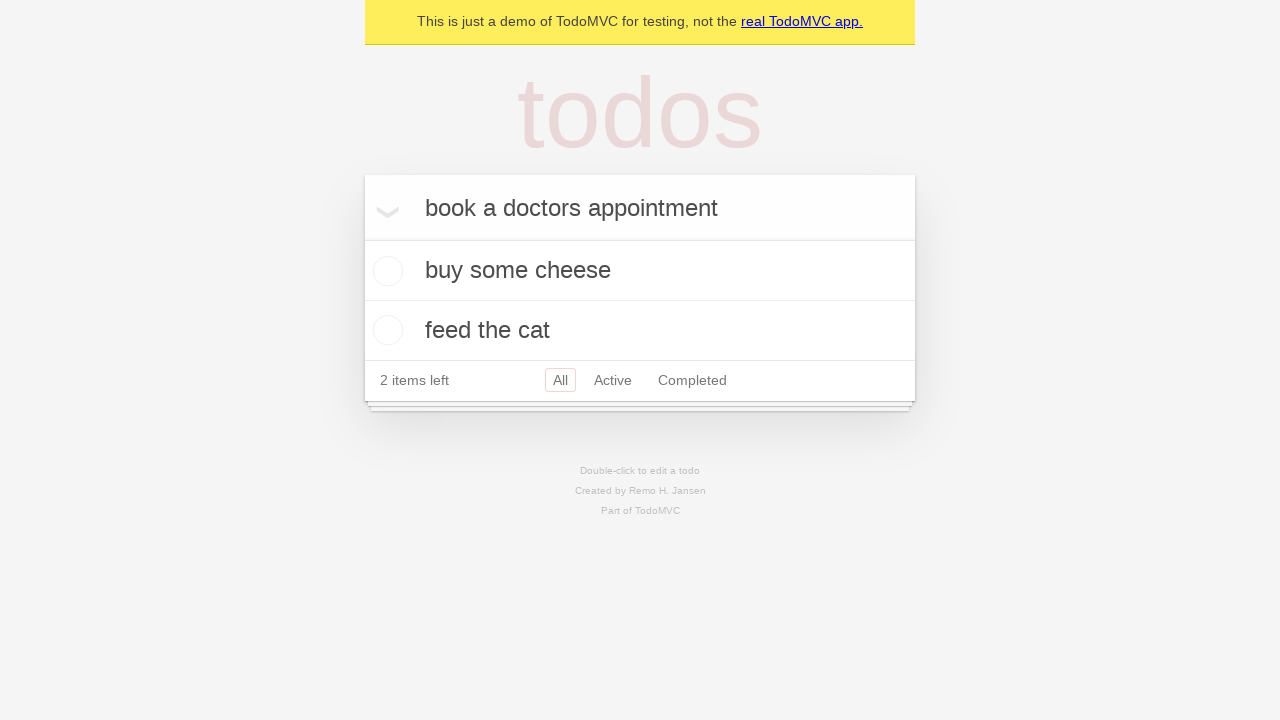

Pressed Enter to create todo 'book a doctors appointment' on internal:attr=[placeholder="What needs to be done?"i]
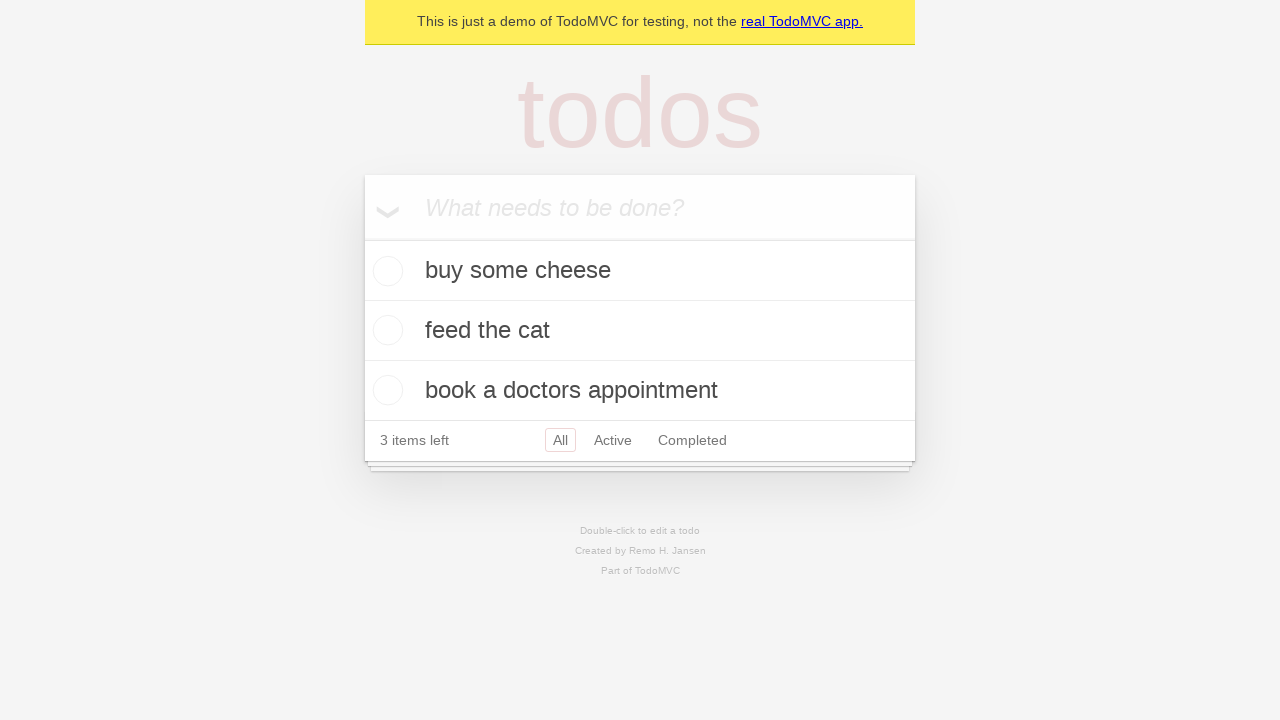

Checked the second todo item at (385, 330) on internal:testid=[data-testid="todo-item"s] >> nth=1 >> internal:role=checkbox
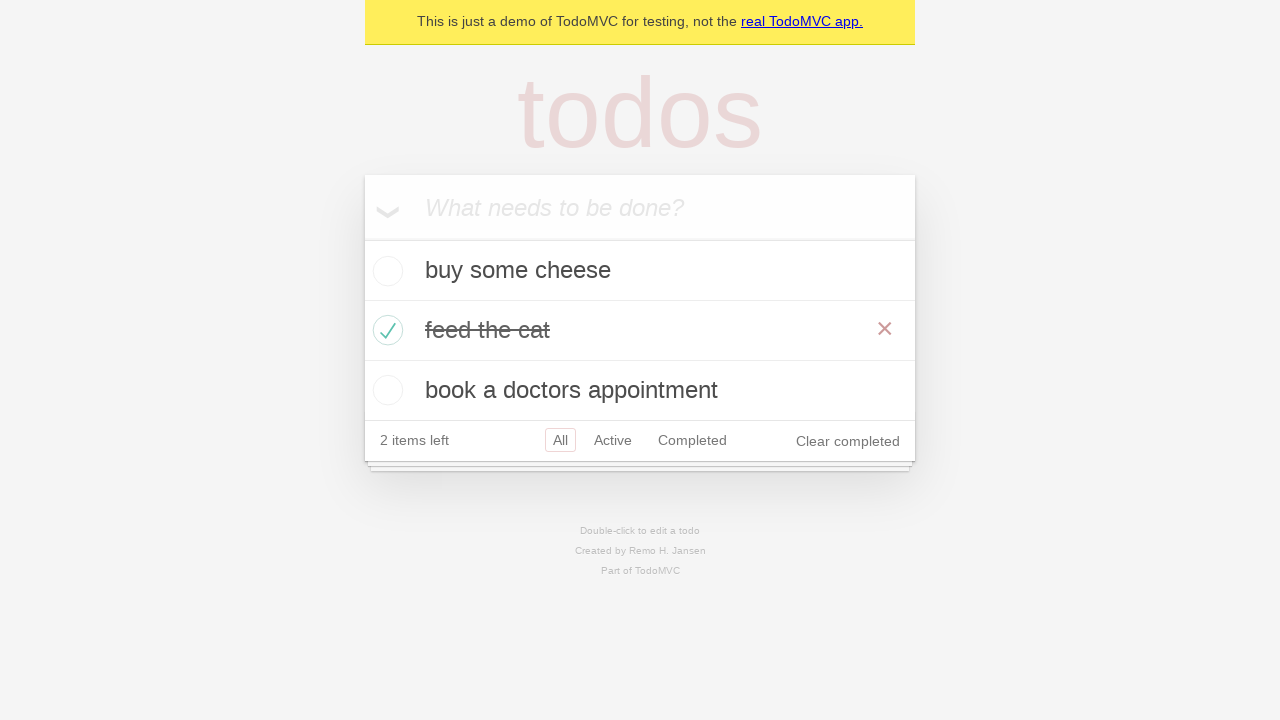

Clicked Active filter link to display only active items at (613, 440) on internal:role=link[name="Active"i]
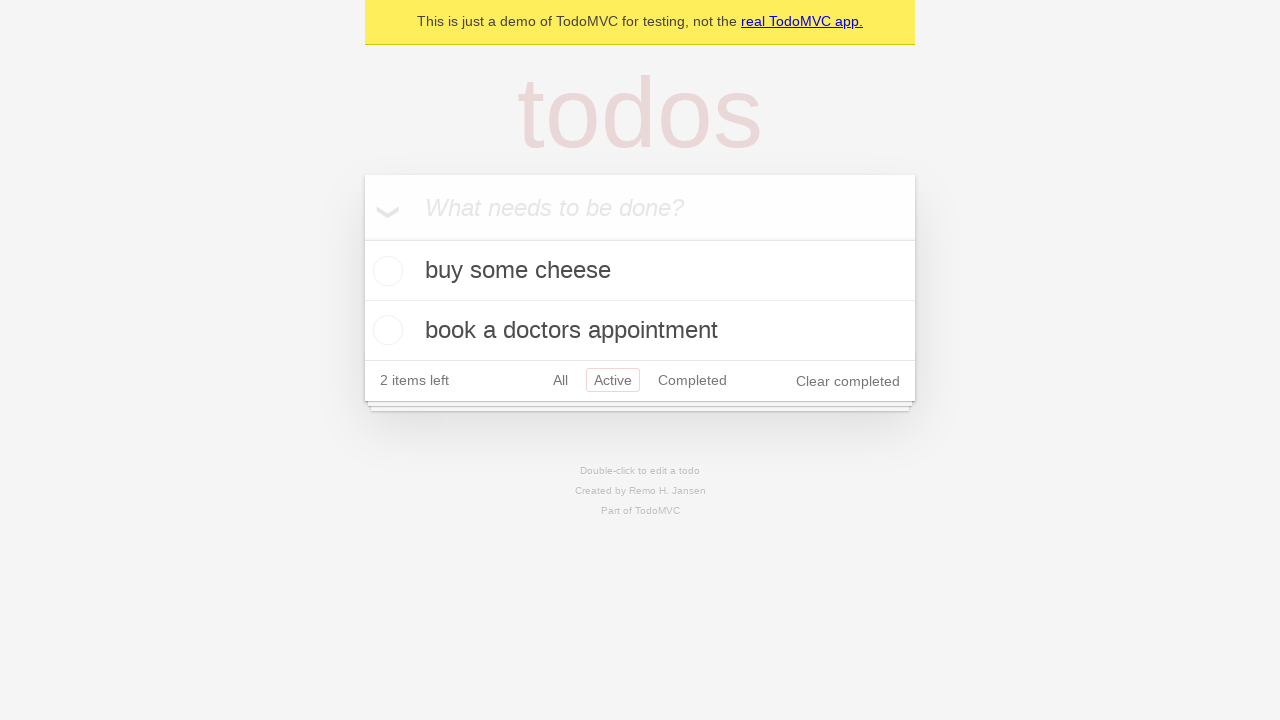

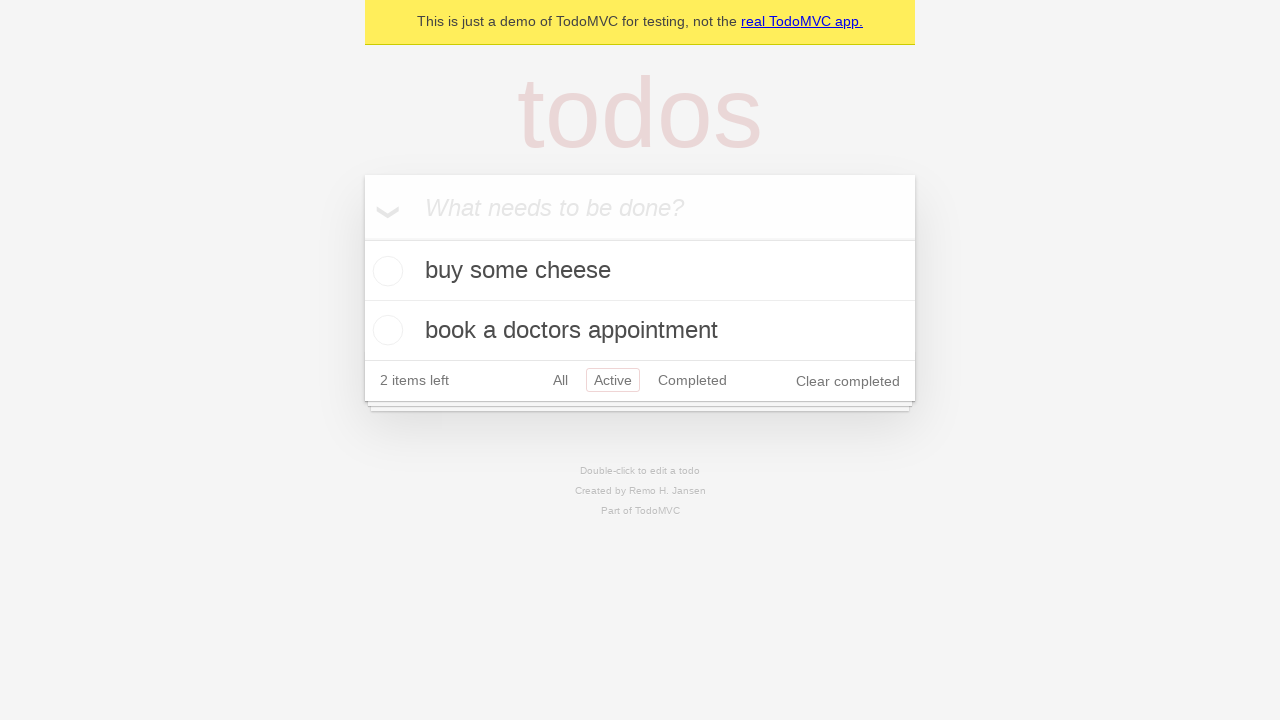